Tests navigation to a practice website and clicks on the "File Download" link to navigate to the file download section.

Starting URL: http://the-internet.herokuapp.com/

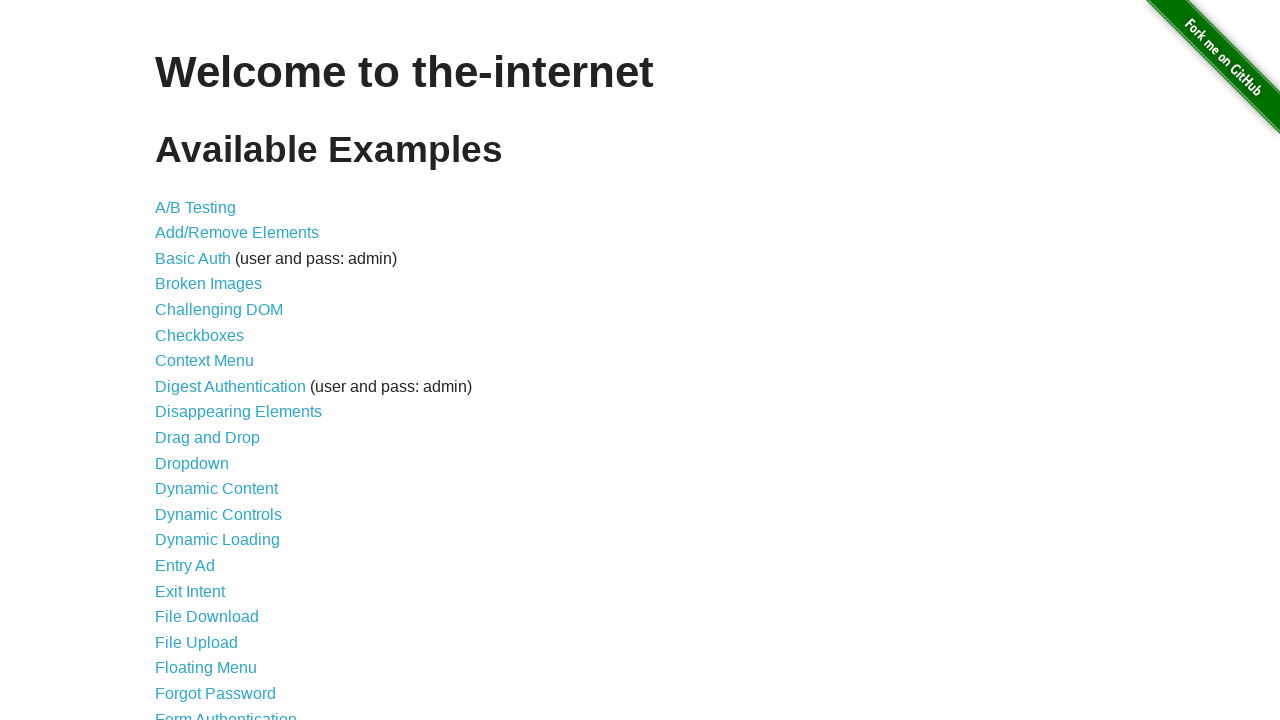

Navigated to the-internet.herokuapp.com home page
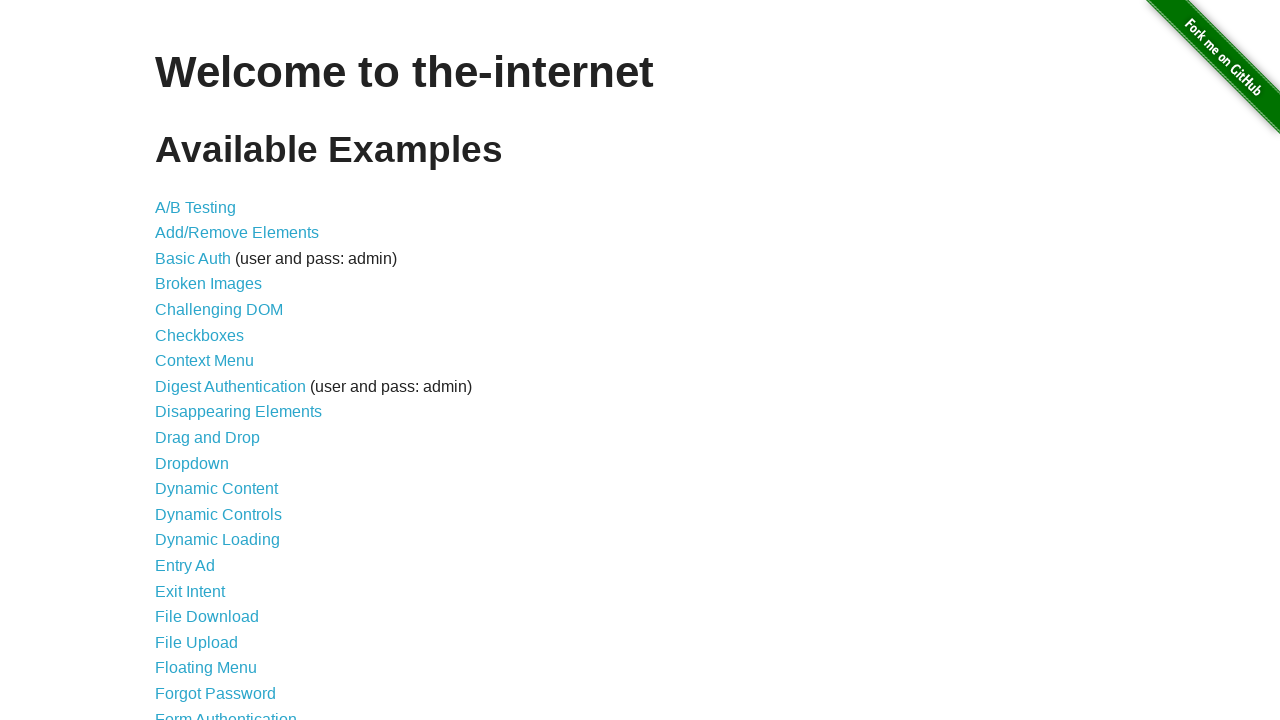

Clicked on 'File Download' link to navigate to file download section at (207, 617) on xpath=//*[contains(text(), 'File Download')]
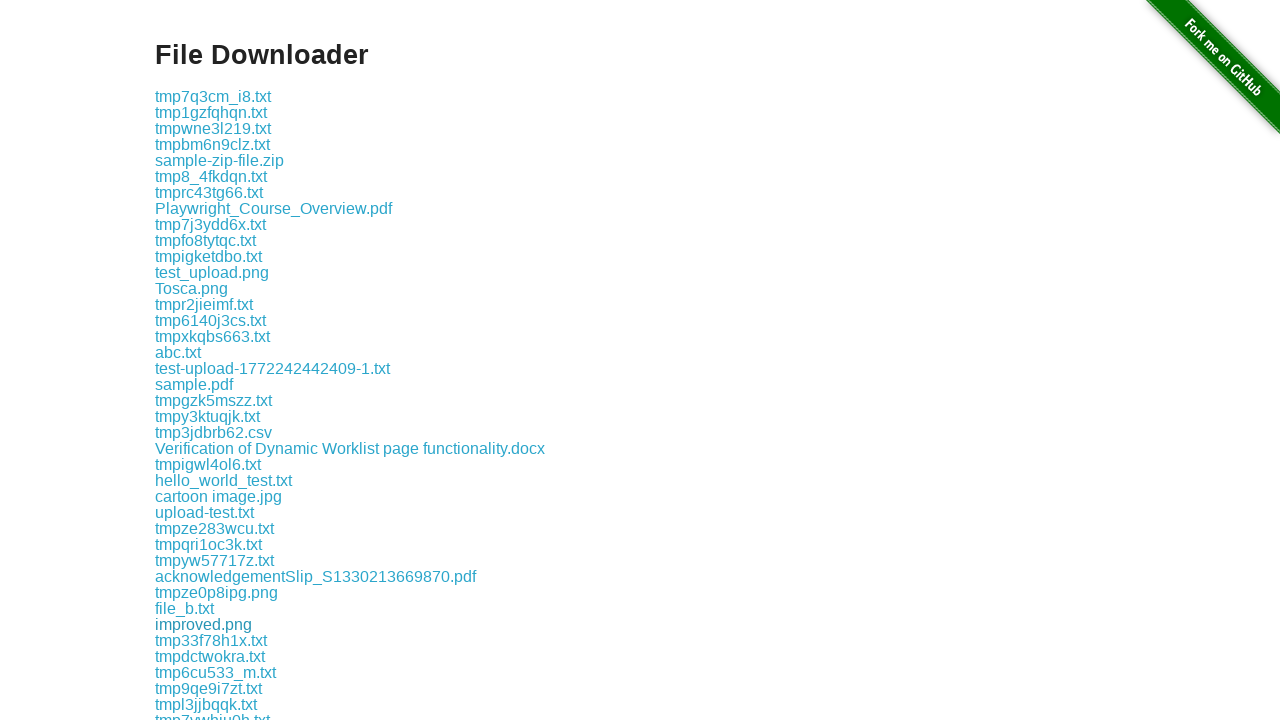

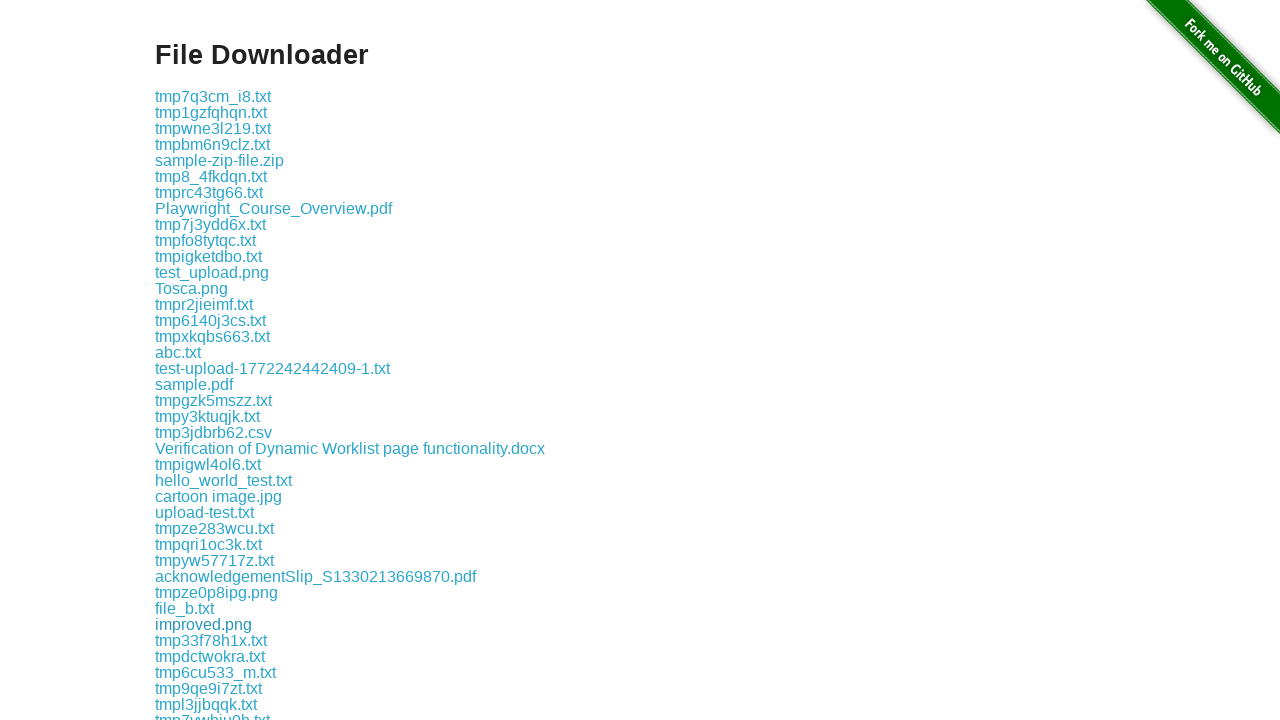